Tests selecting an option from a dropdown menu by iterating through options and clicking on "Blue"

Starting URL: https://testautomationpractice.blogspot.com/

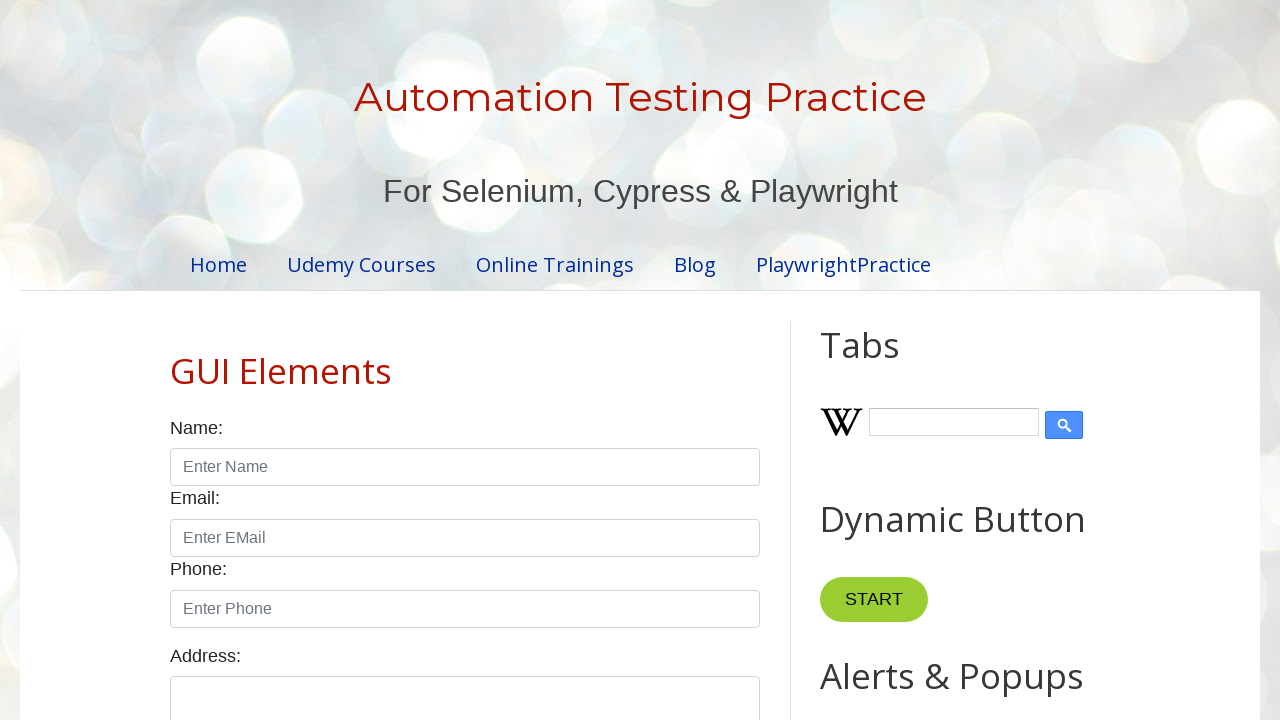

Navigated to test automation practice website
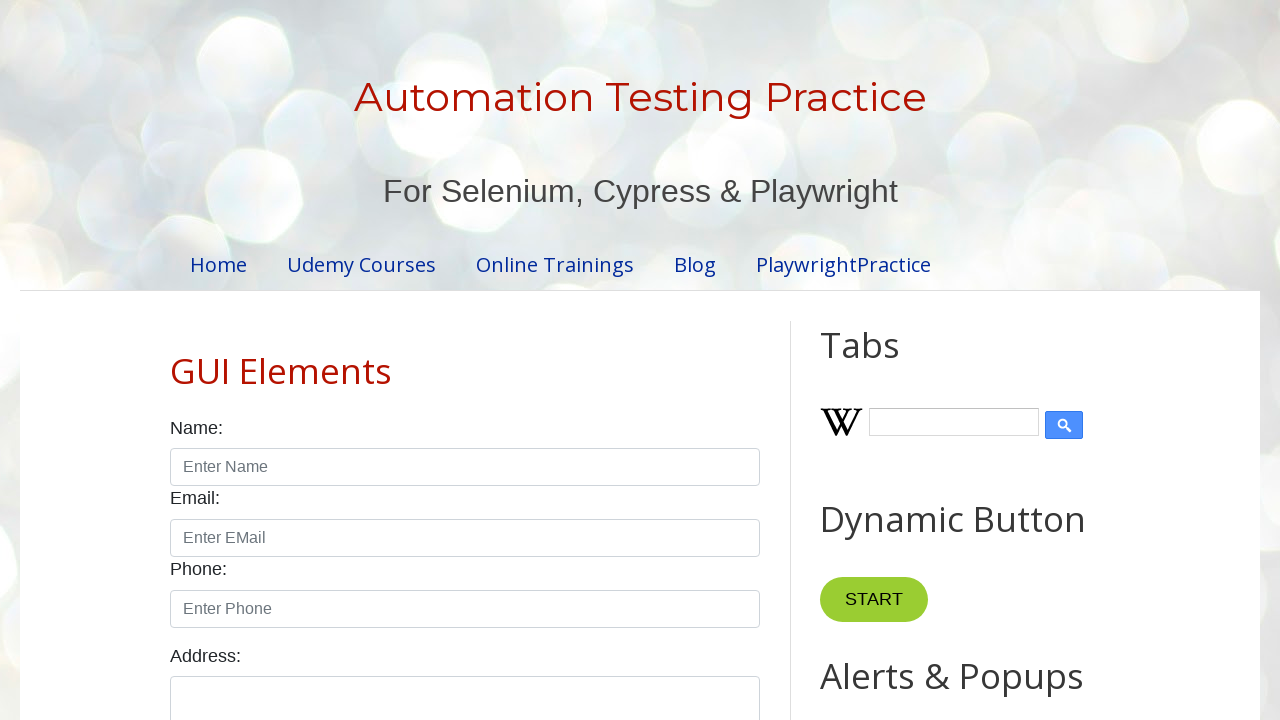

Selected 'Blue' from the colors dropdown menu on select#colors
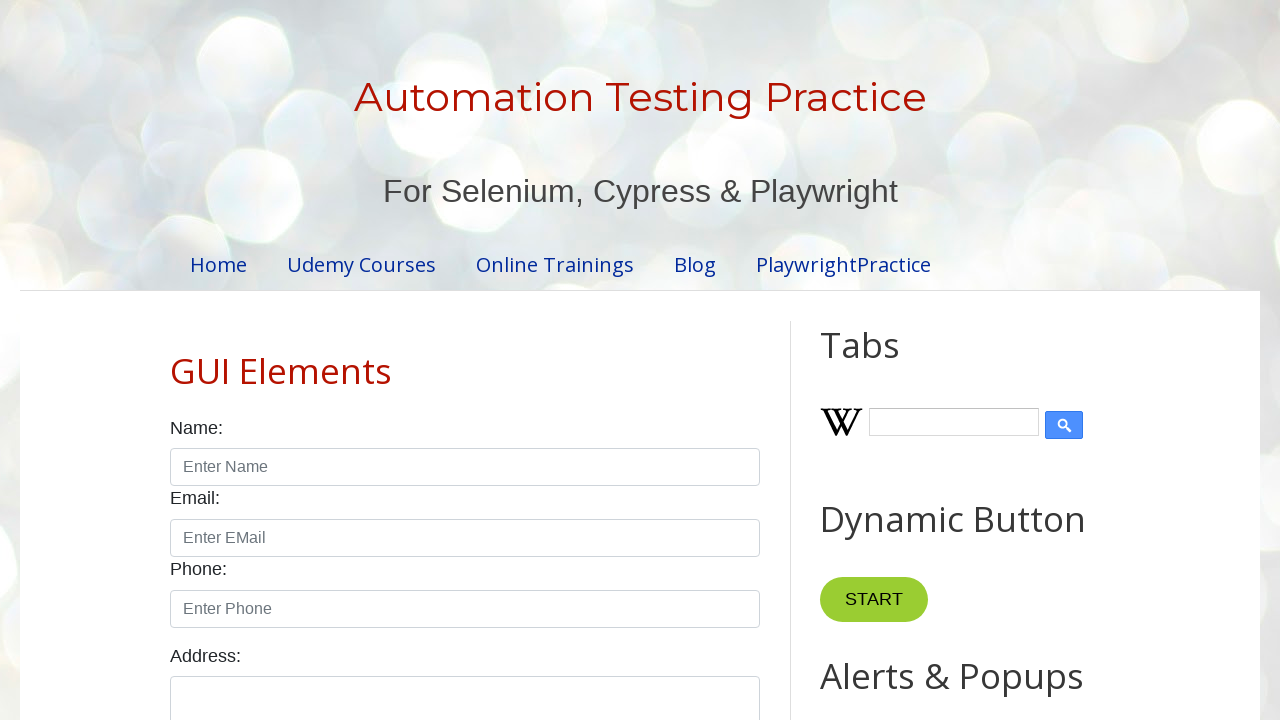

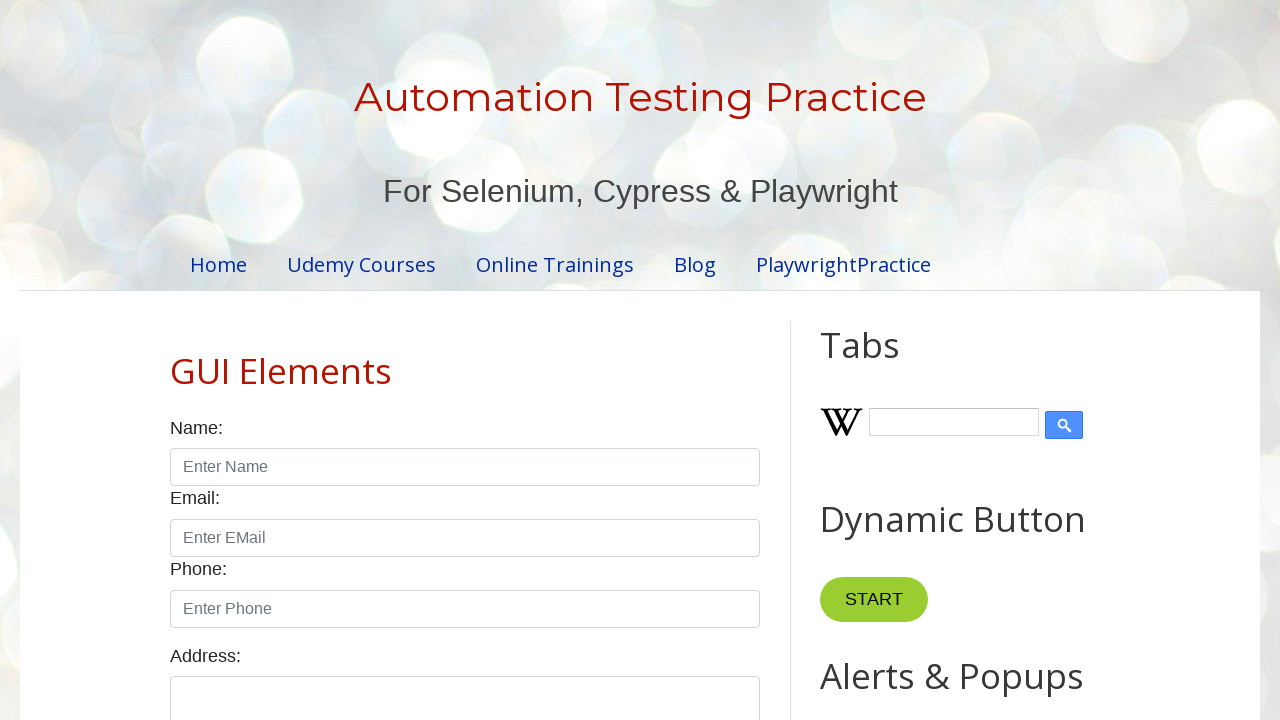